Tests that the submitted form displays the exact information that was entered in the input fields

Starting URL: https://demoqa.com/elements

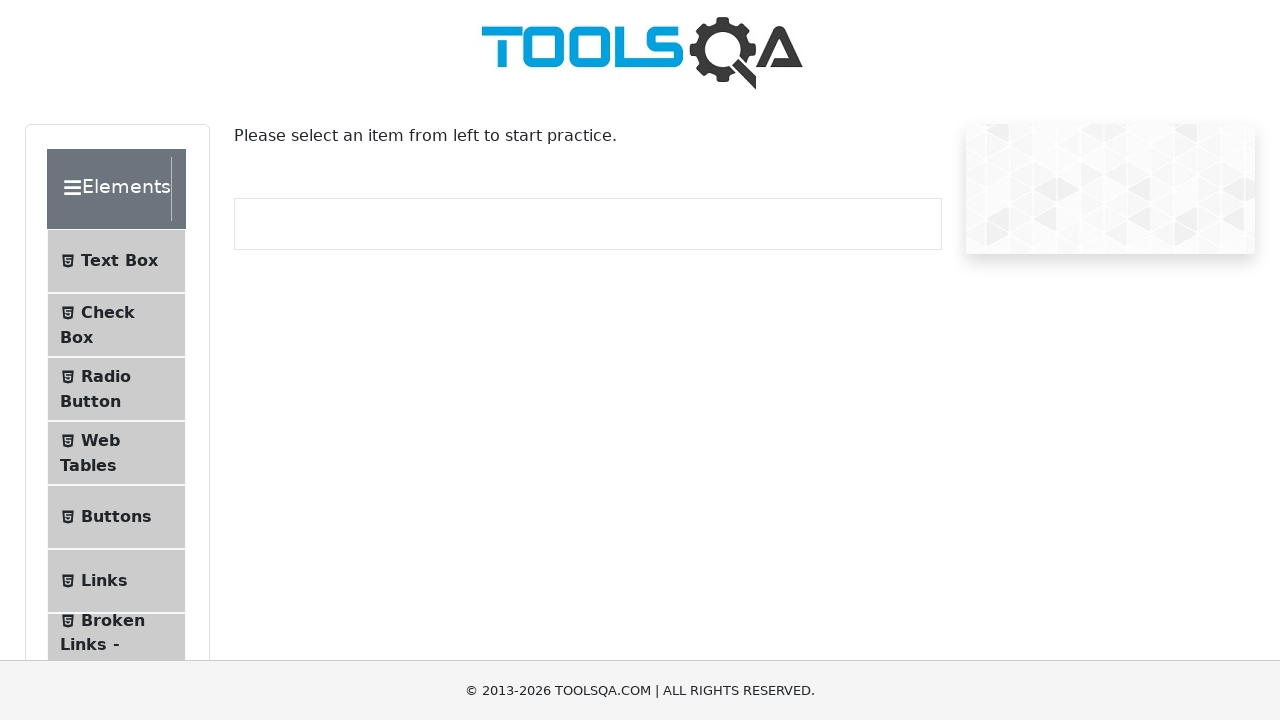

Clicked on Text Box section in the sidebar at (116, 261) on #item-0
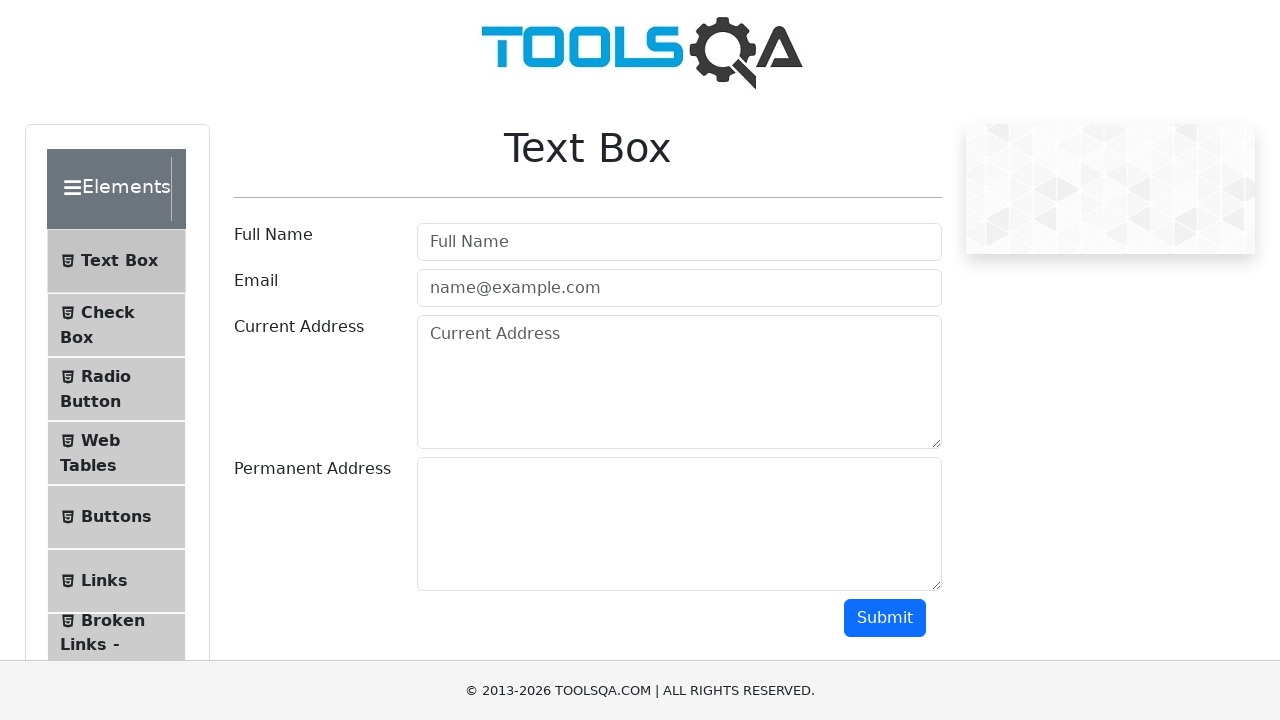

Filled userName field with 'AddressLita' on #userName
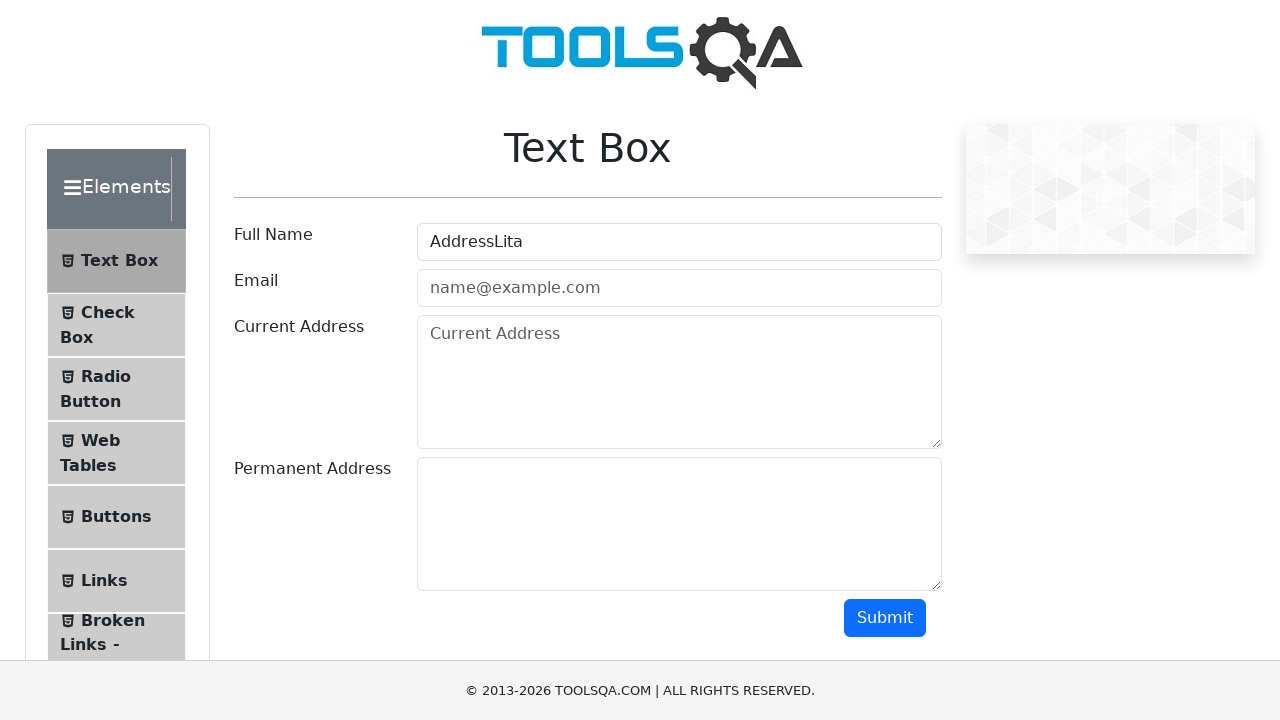

Filled userEmail field with 'testmail@test.com' on #userEmail
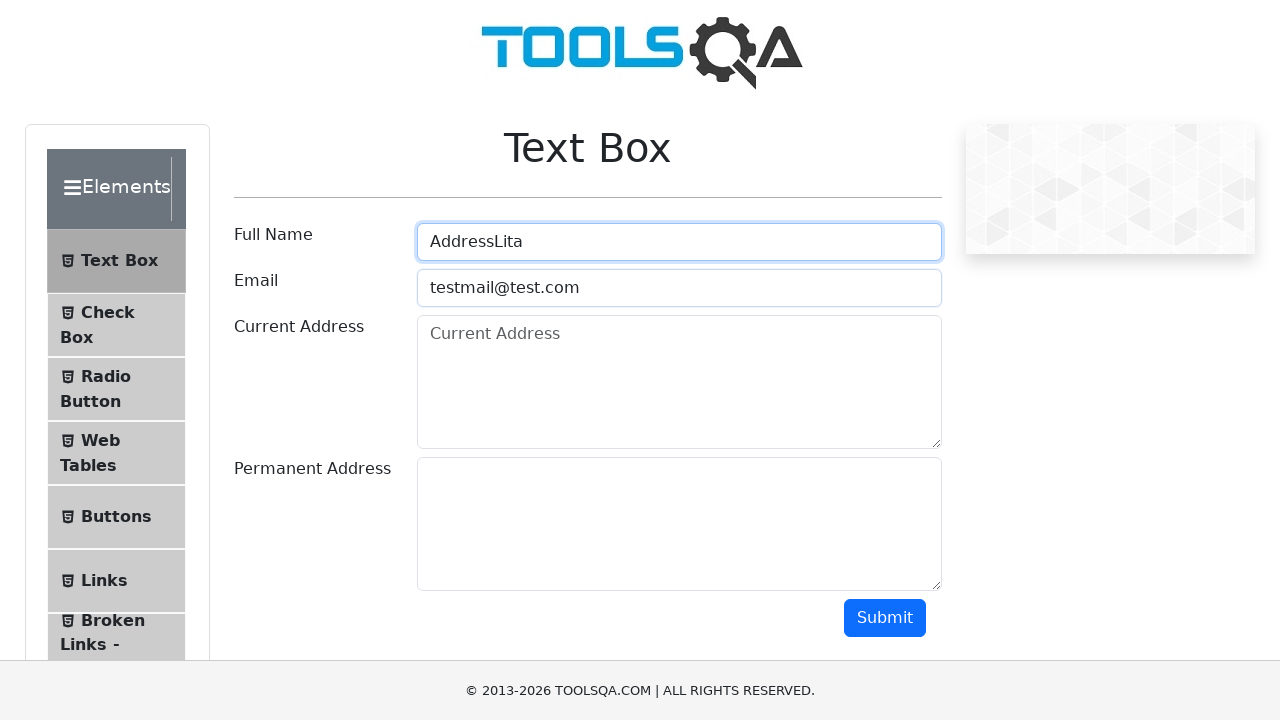

Filled currentAddress field with 'Test current address' on #currentAddress
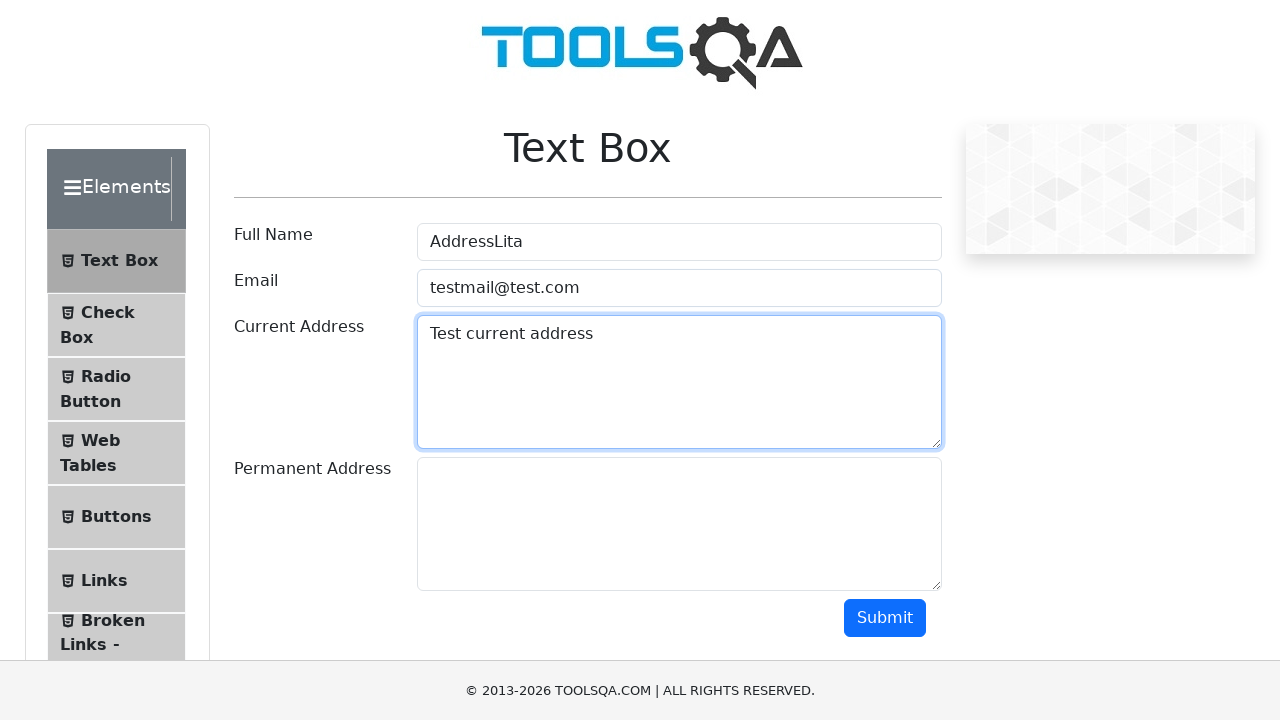

Filled permanentAddress field with 'Test address that is permanent' on #permanentAddress
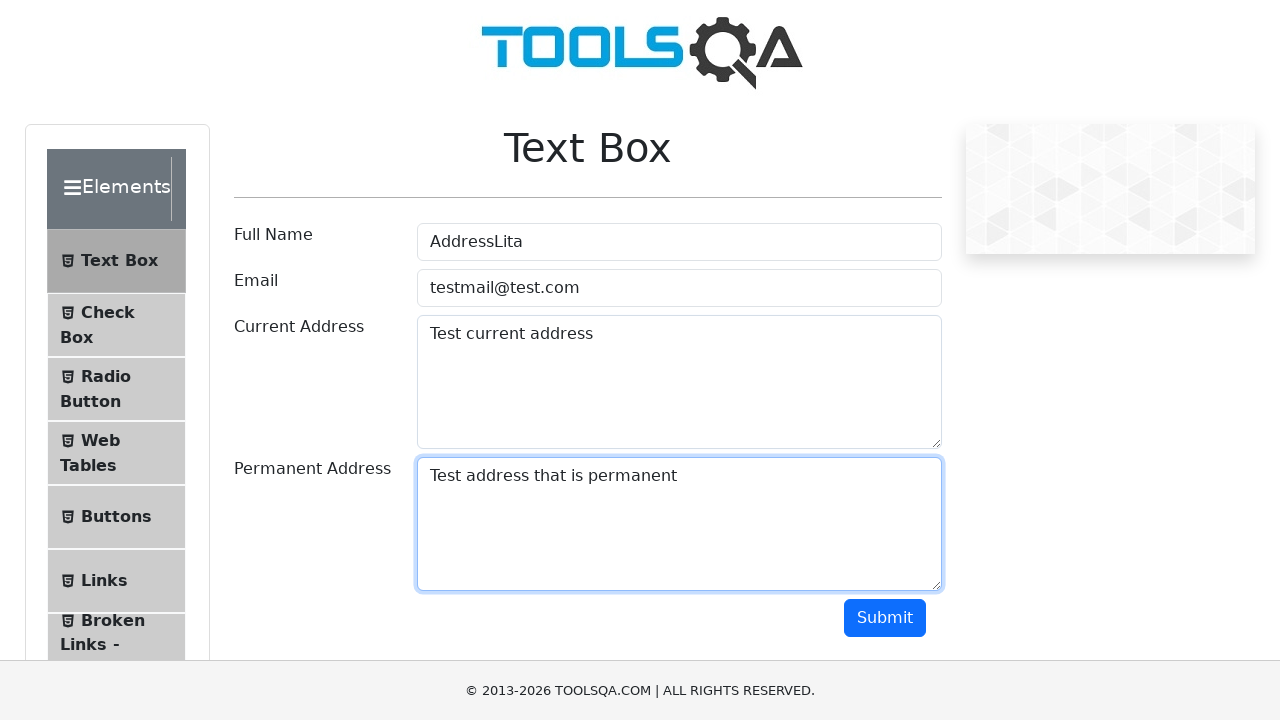

Clicked submit button to submit the form at (885, 618) on #submit
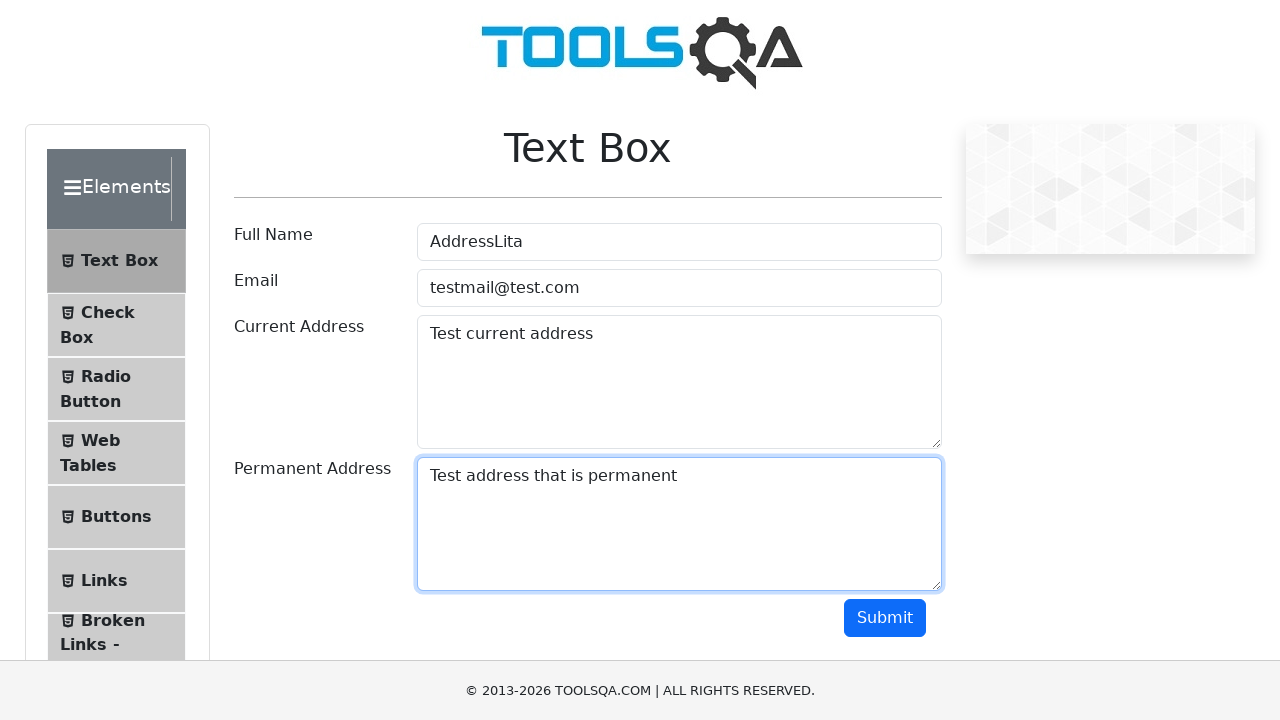

Name field appeared in the output section
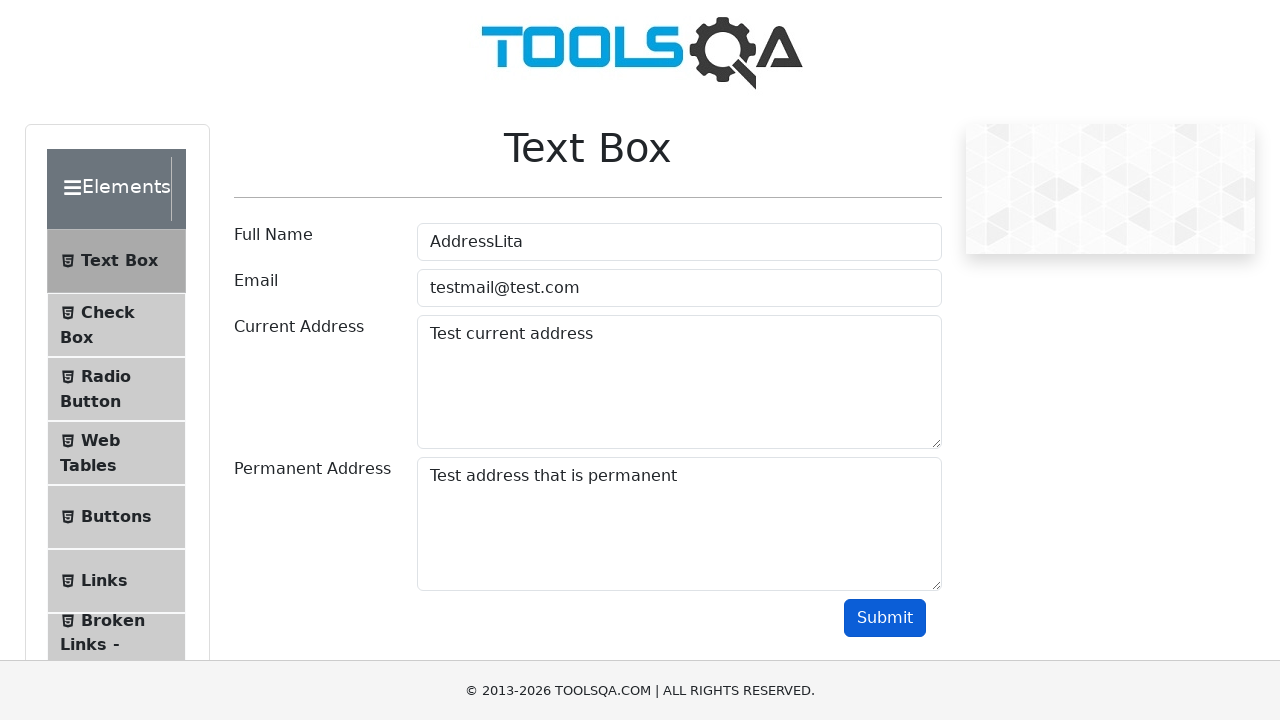

Email field appeared in the output section
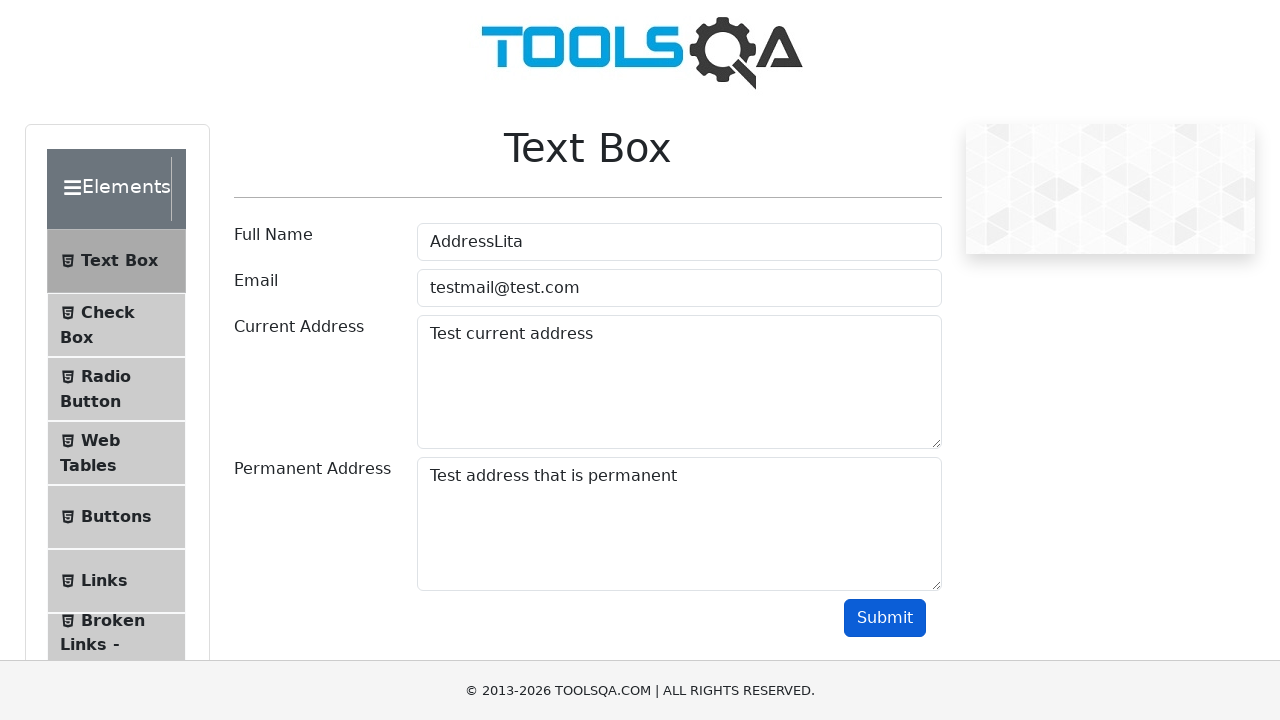

Permanent address field appeared in the output section
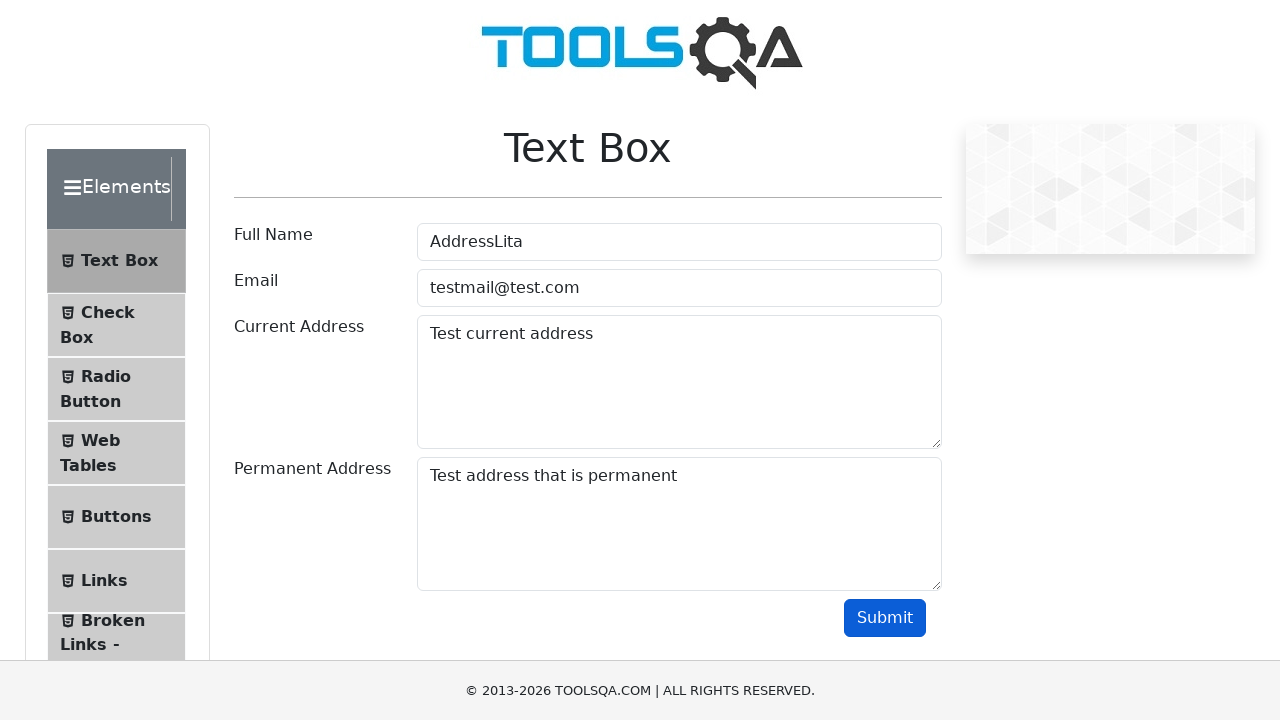

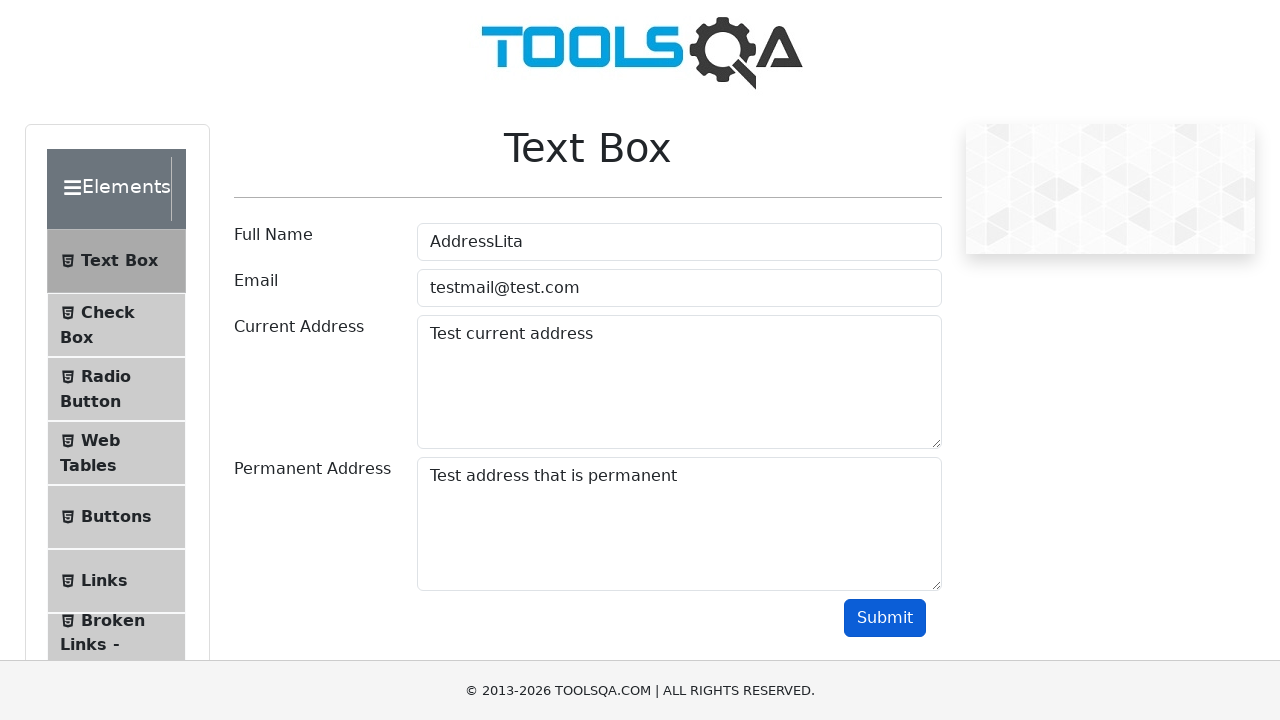